Tests the scooter rental order form by filling in client information (name, surname, address, metro station, phone), then completing rental details (date, period, scooter color, comment) and submitting the order.

Starting URL: https://qa-scooter.praktikum-services.ru/order

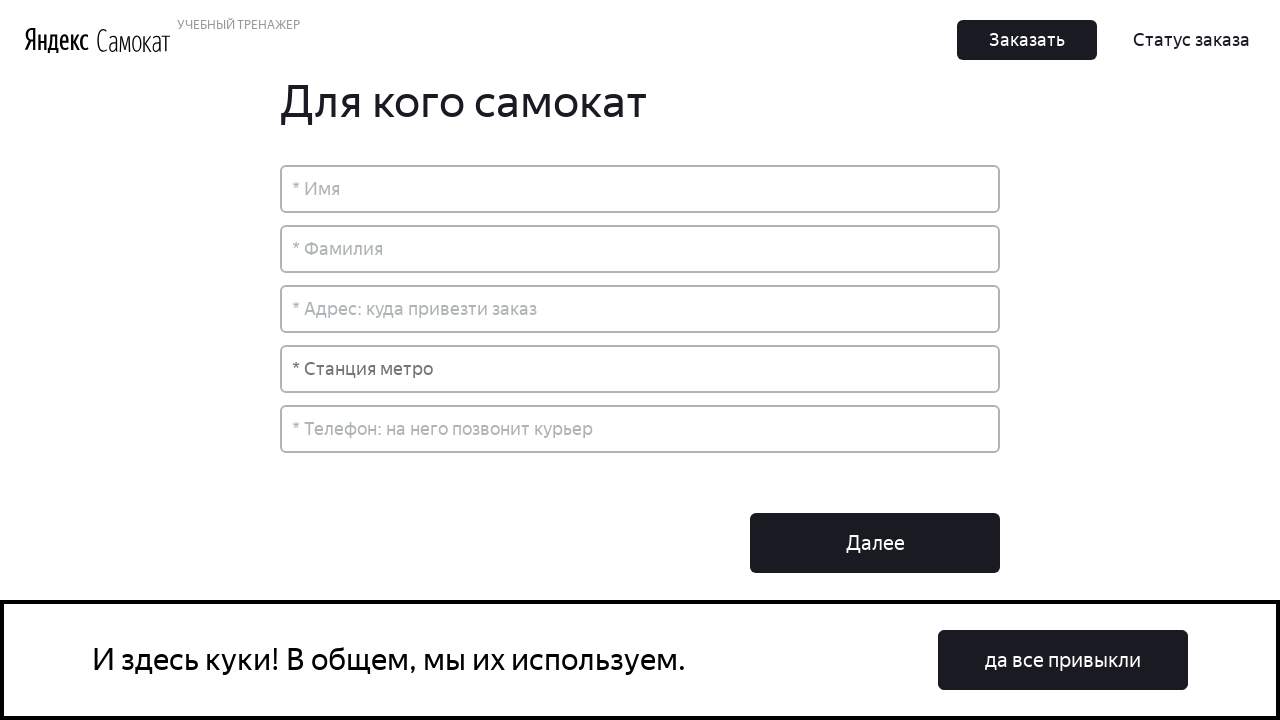

Order form loaded successfully
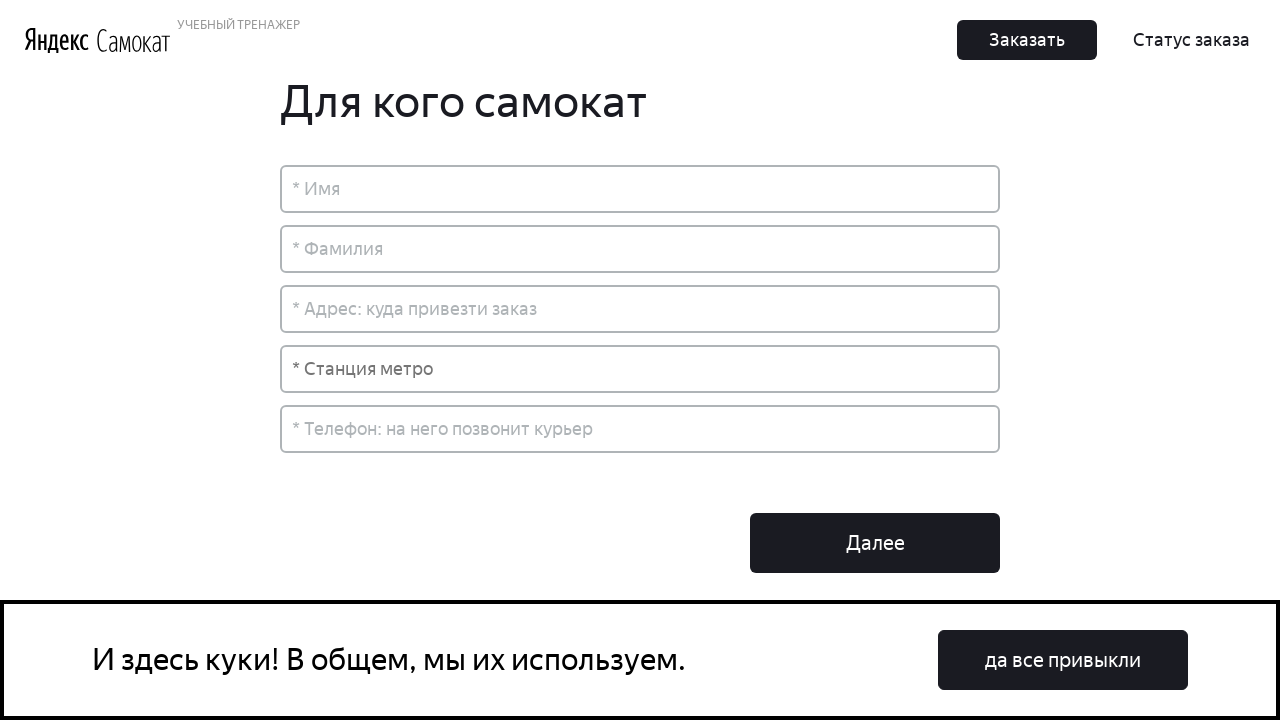

Filled client name field with 'Александр' on [placeholder='* Имя']
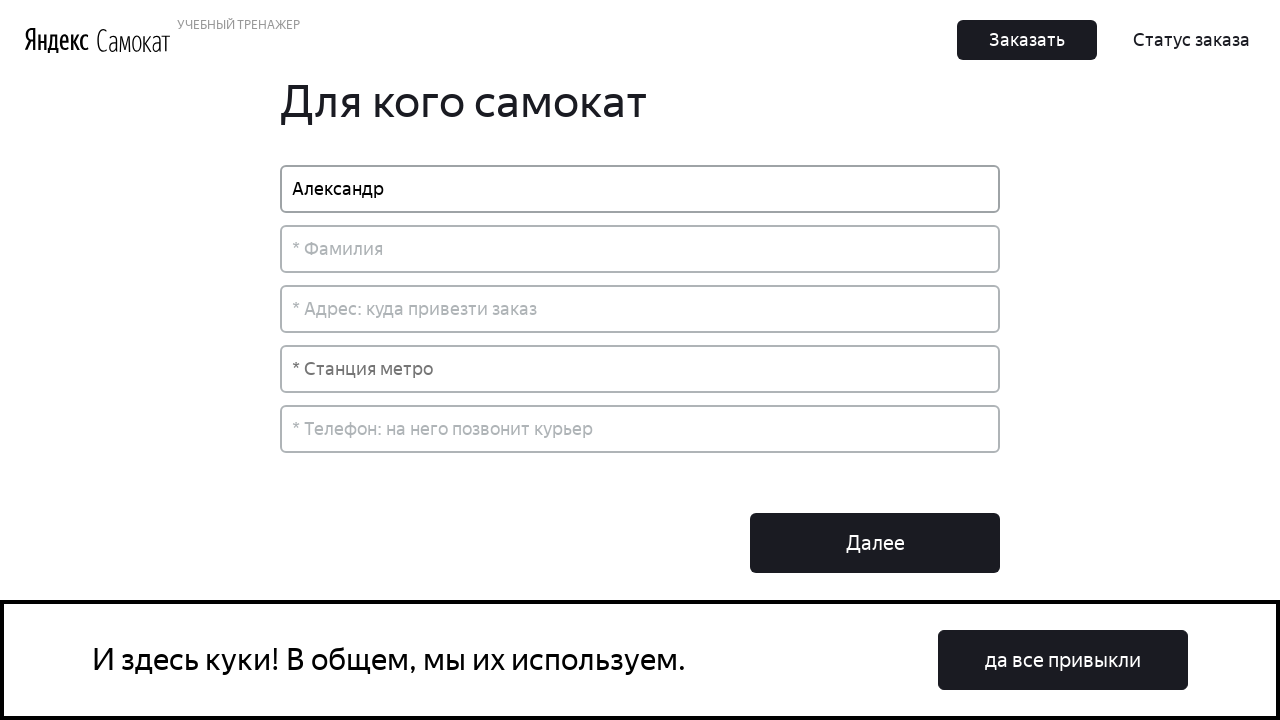

Filled client surname field with 'Петров' on [placeholder='* Фамилия']
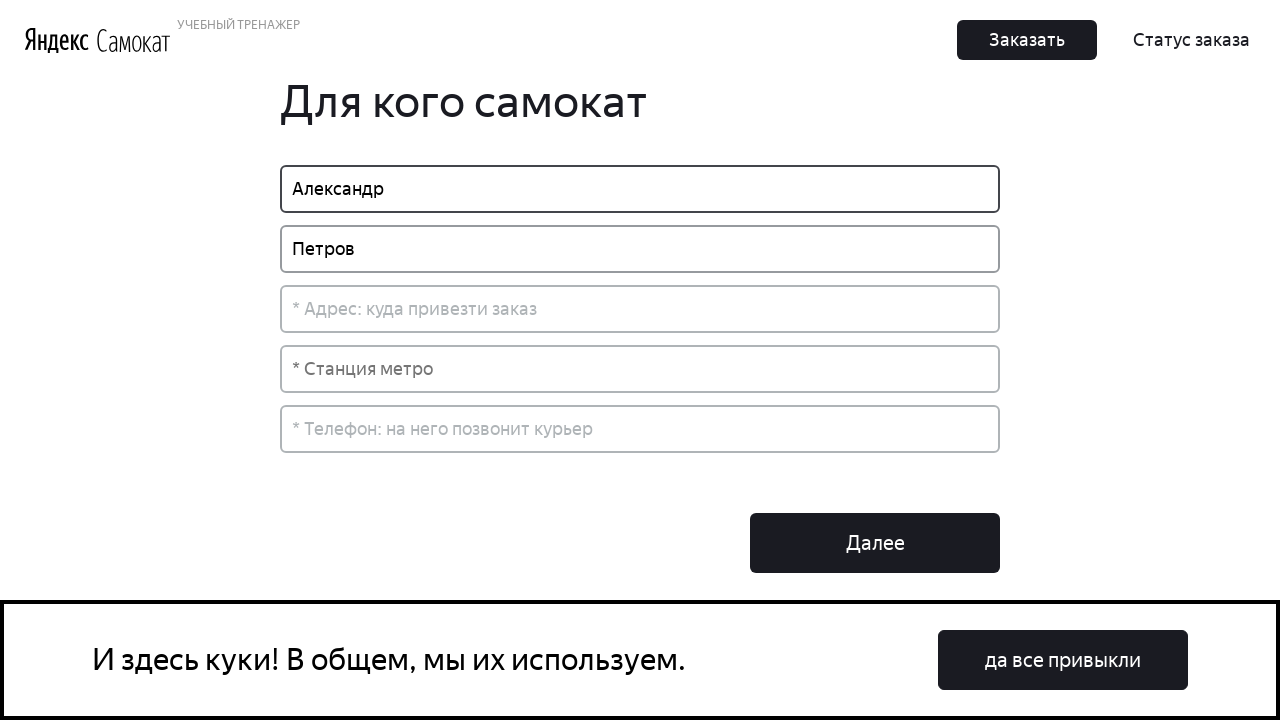

Filled delivery address field on [placeholder='* Адрес: куда привезти заказ']
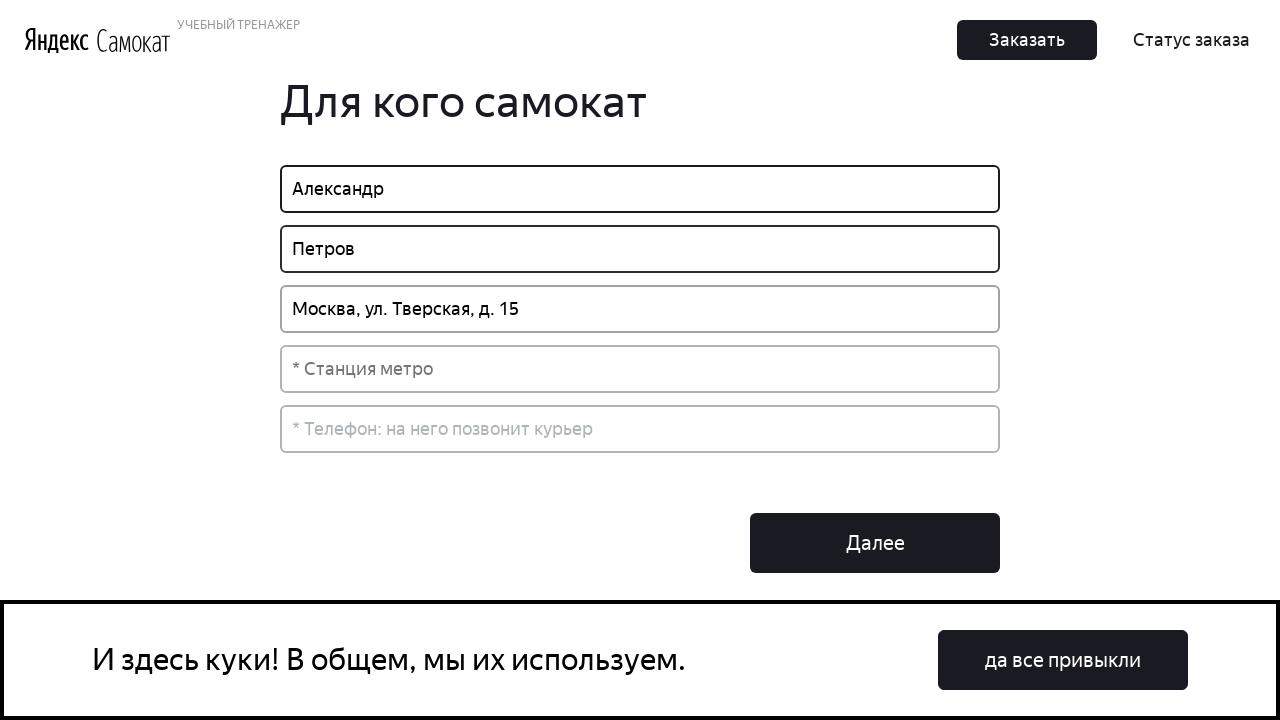

Clicked on metro station field to open dropdown at (640, 369) on [placeholder='* Станция метро']
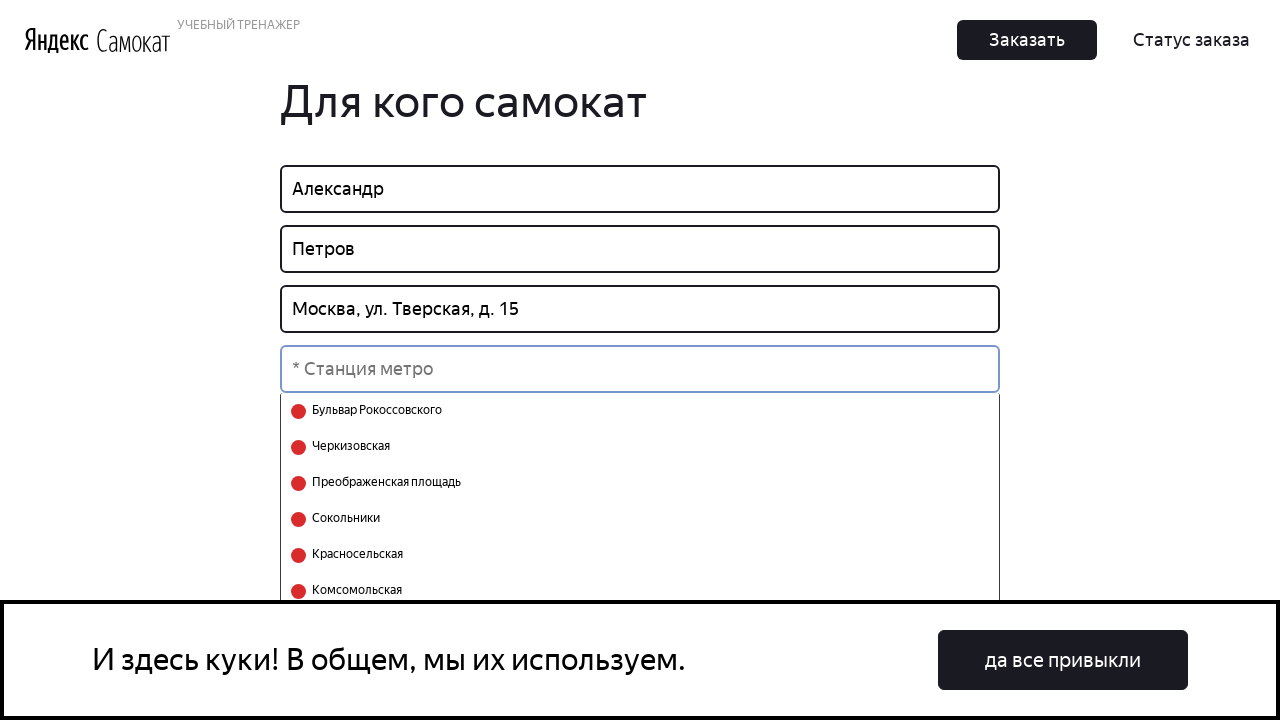

Pressed ArrowDown to navigate dropdown option 1
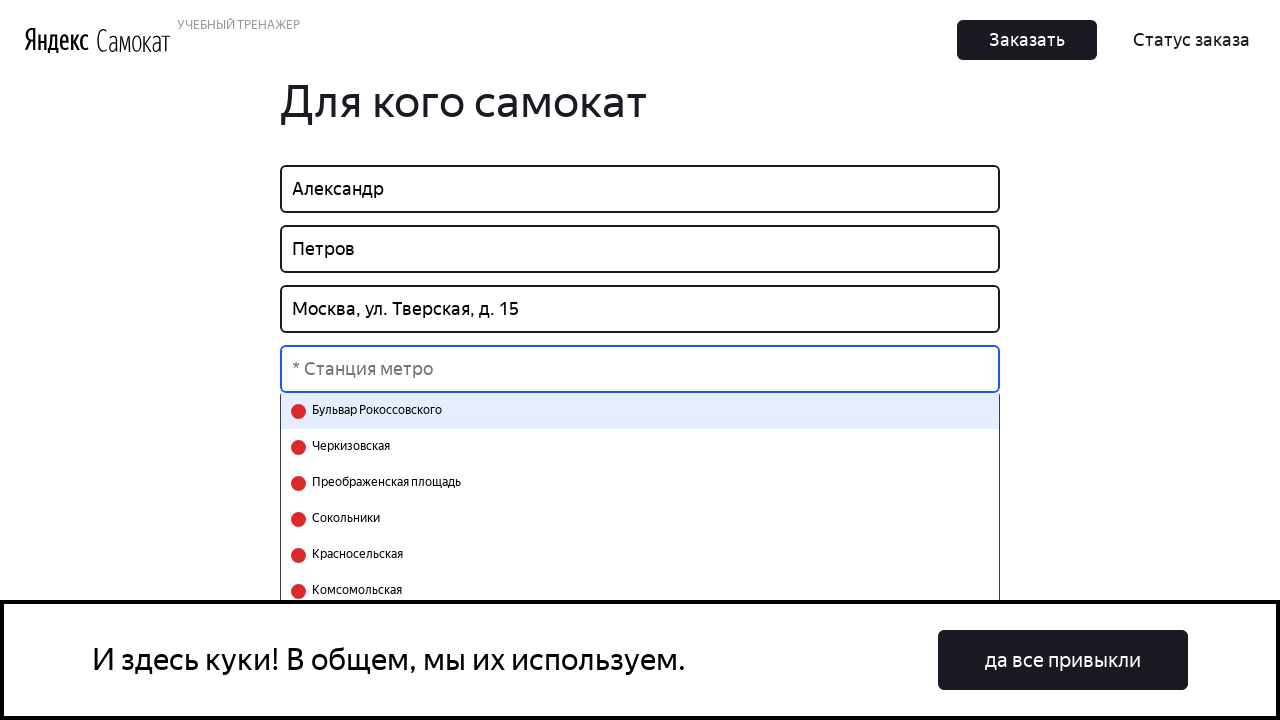

Pressed ArrowDown to navigate dropdown option 2
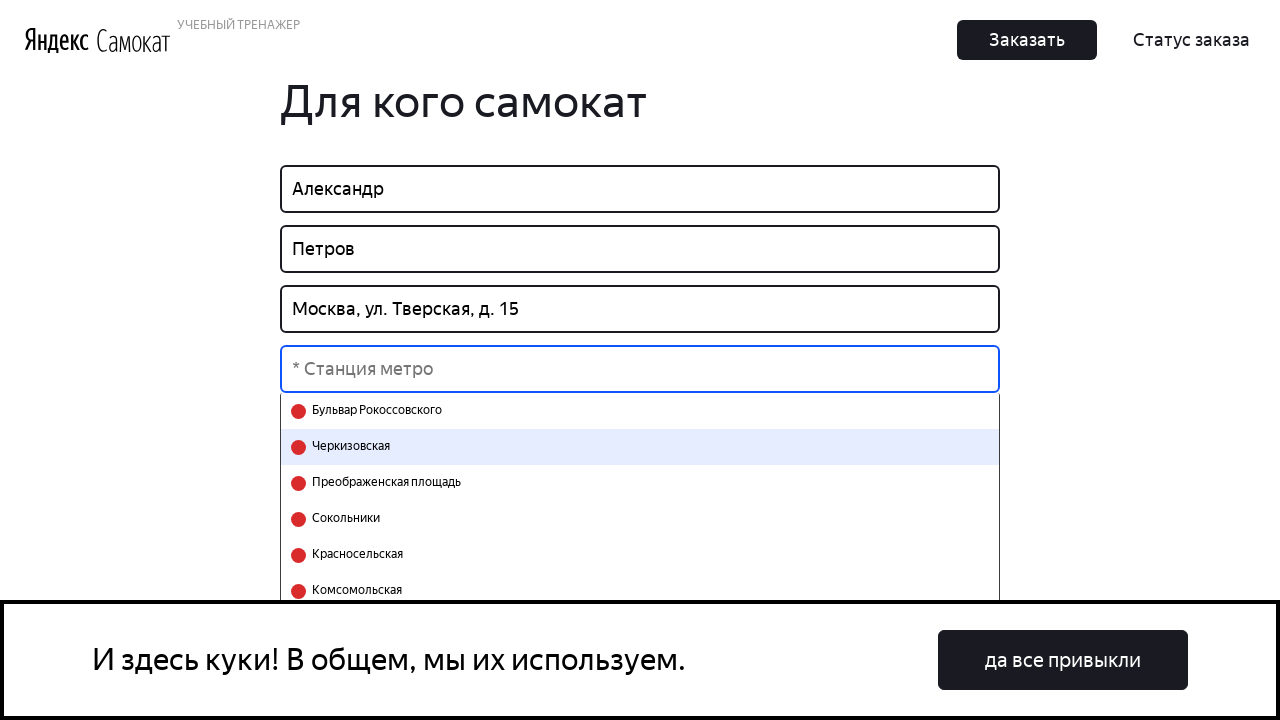

Pressed ArrowDown to navigate dropdown option 3
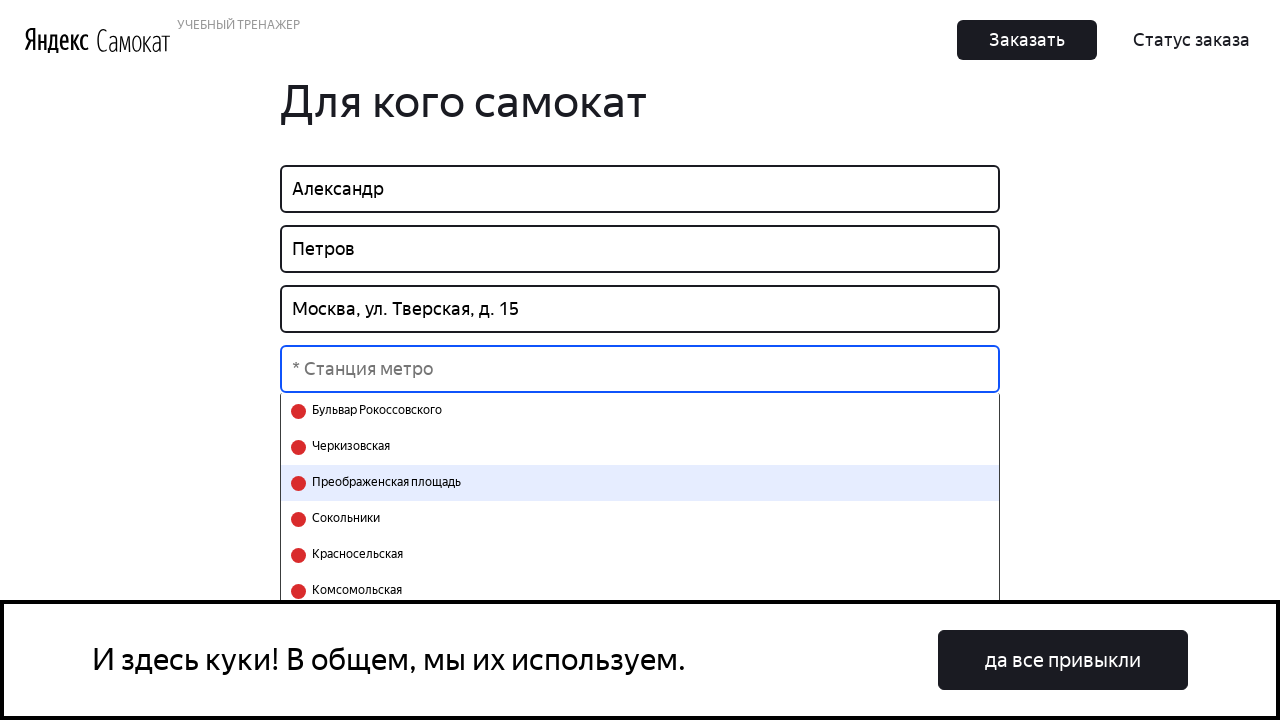

Pressed Enter to confirm metro station selection
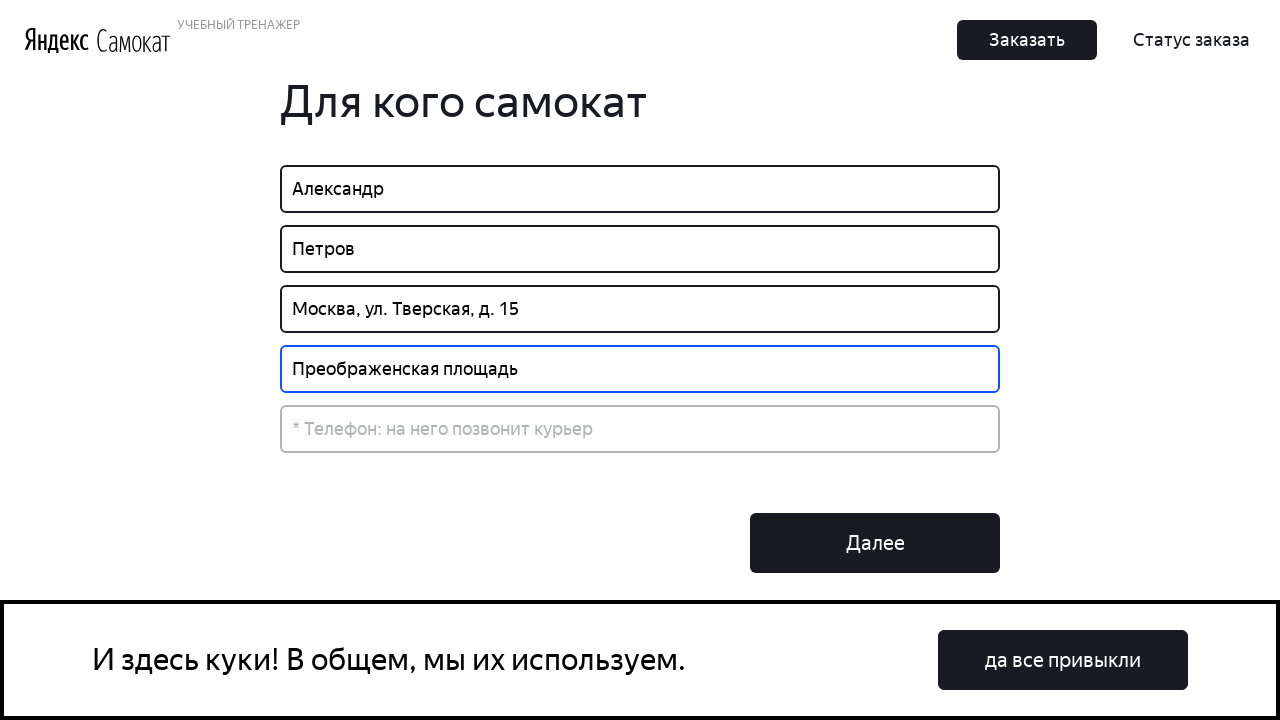

Filled phone number field with '89084563695' on [placeholder='* Телефон: на него позвонит курьер']
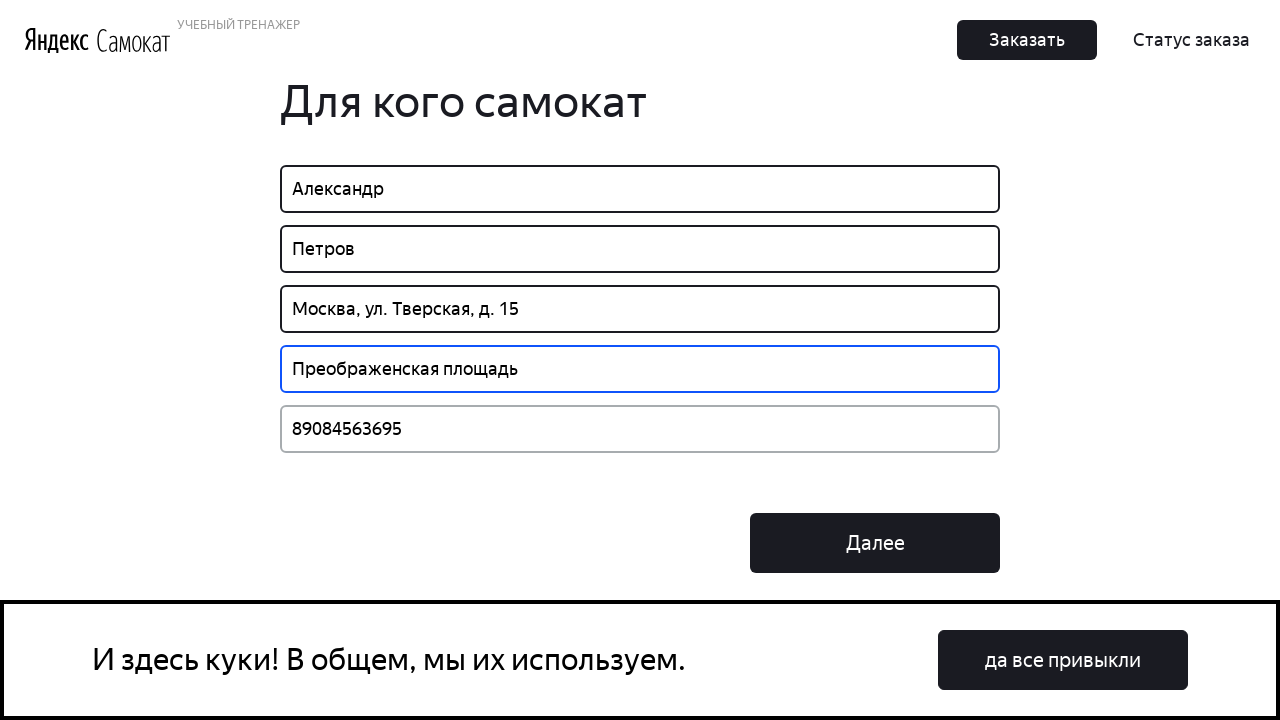

Clicked 'Далее' (Next) button to proceed to rental details at (875, 543) on xpath=//button[text()='Далее']
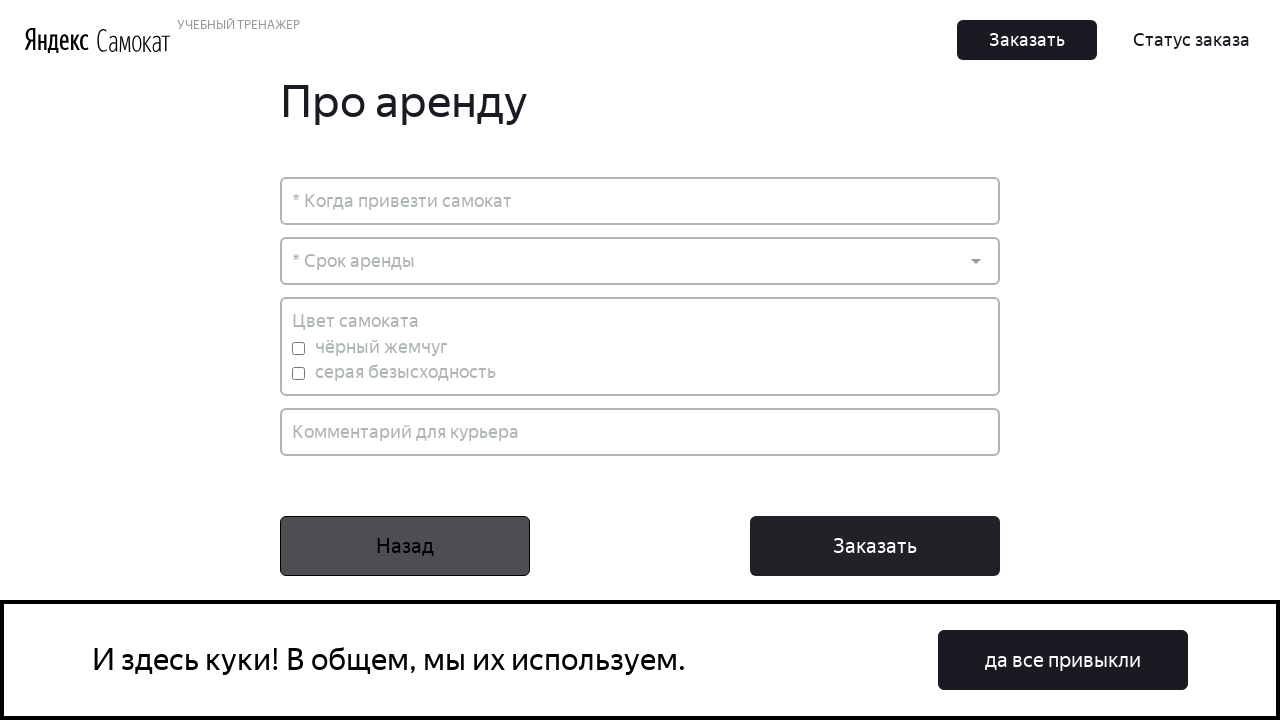

Rental details section loaded successfully
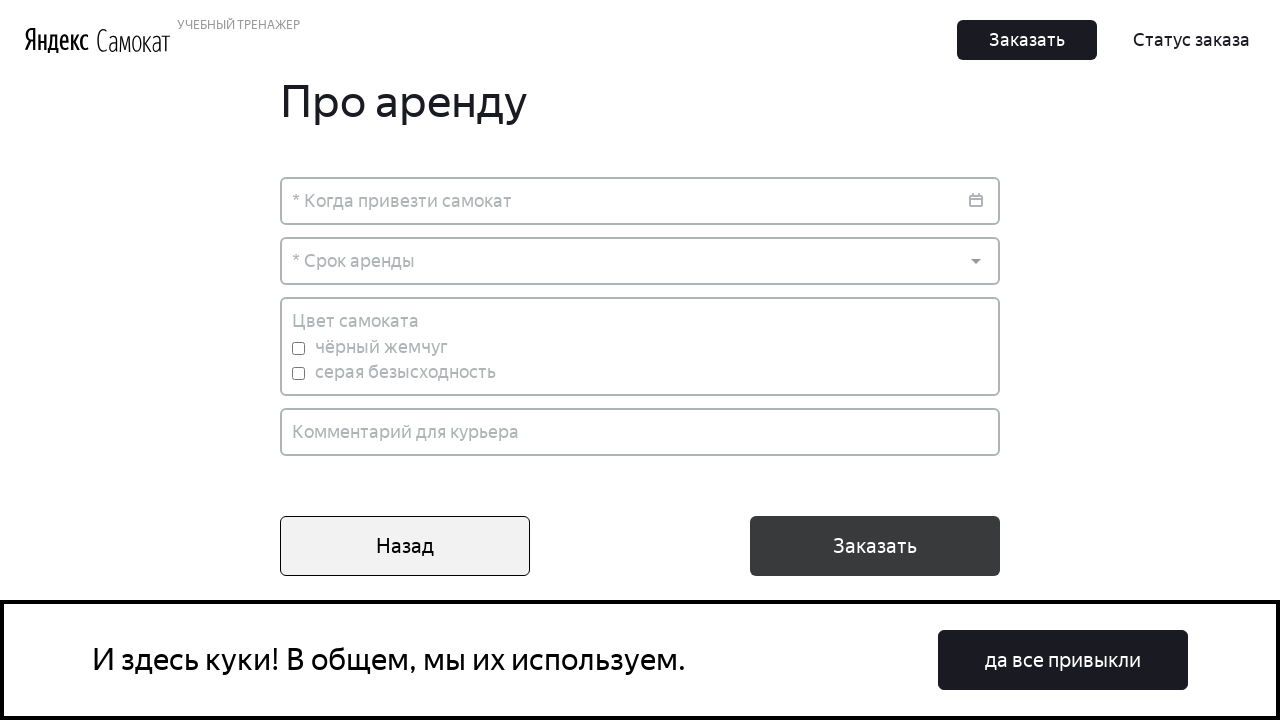

Filled rental date field with '15.03.2025' on [placeholder='* Когда привезти самокат']
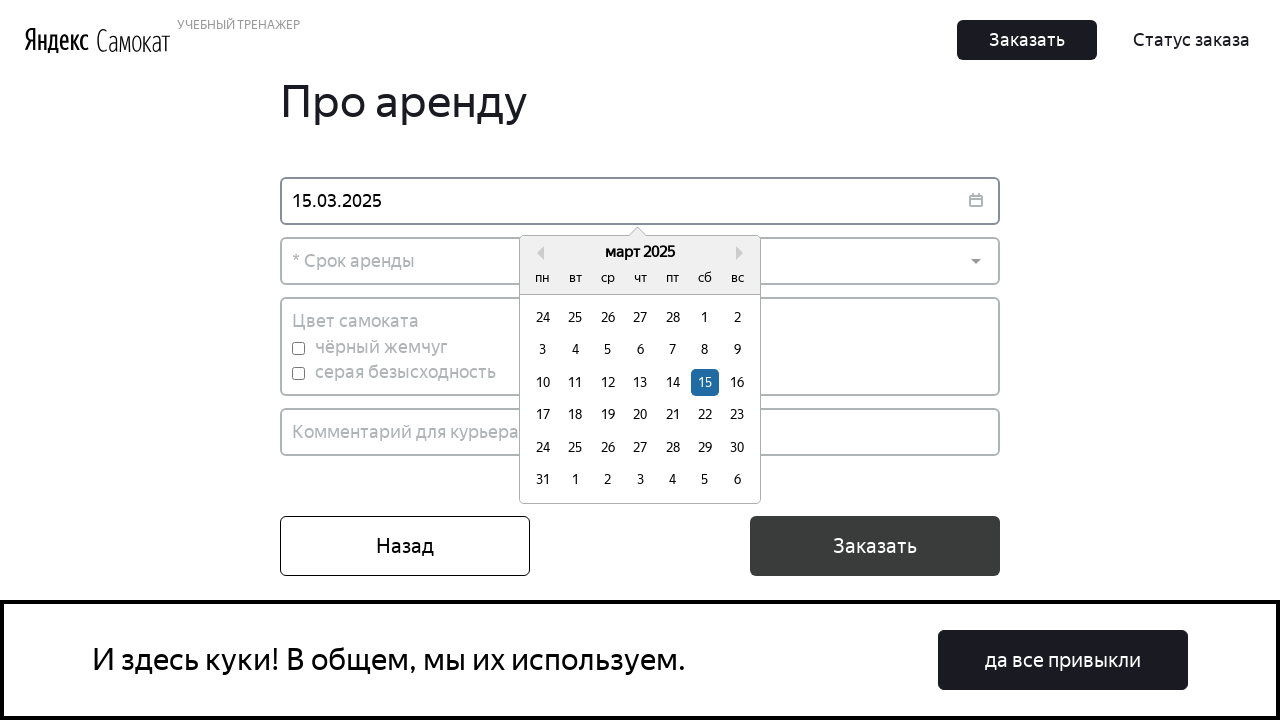

Clicked to open rental period dropdown at (976, 262) on .Dropdown-arrow
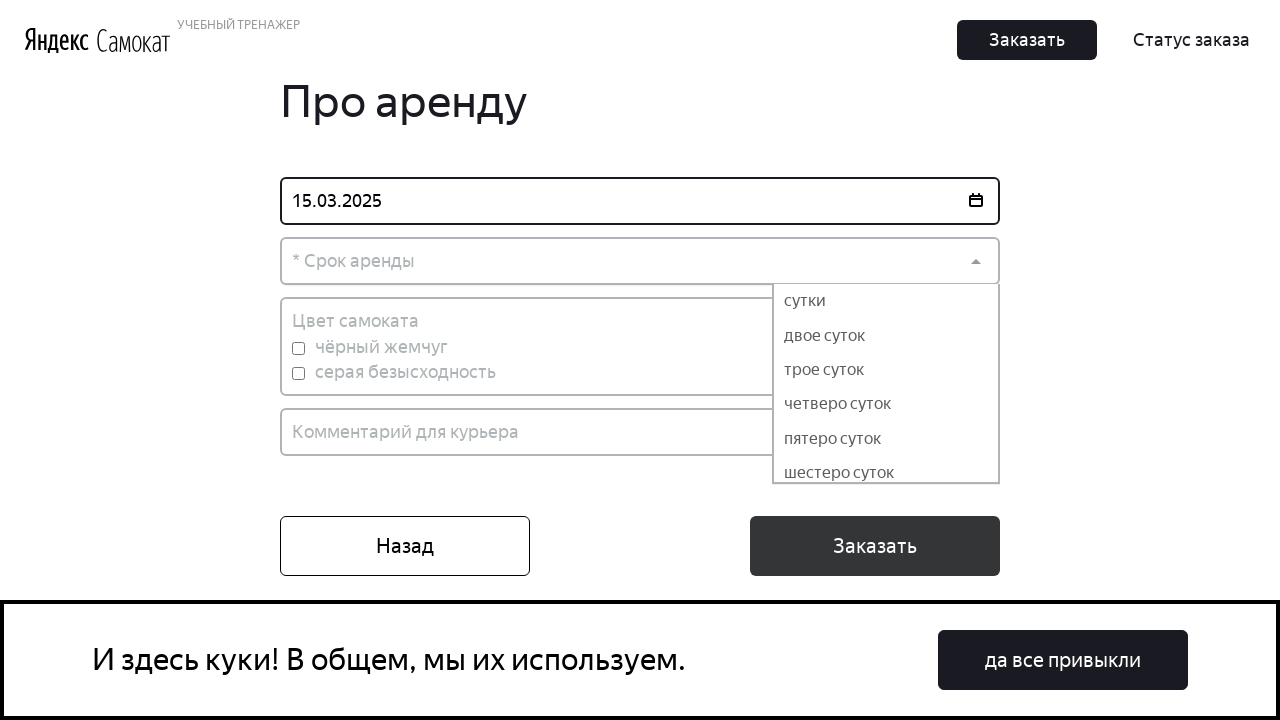

Rental period dropdown options loaded
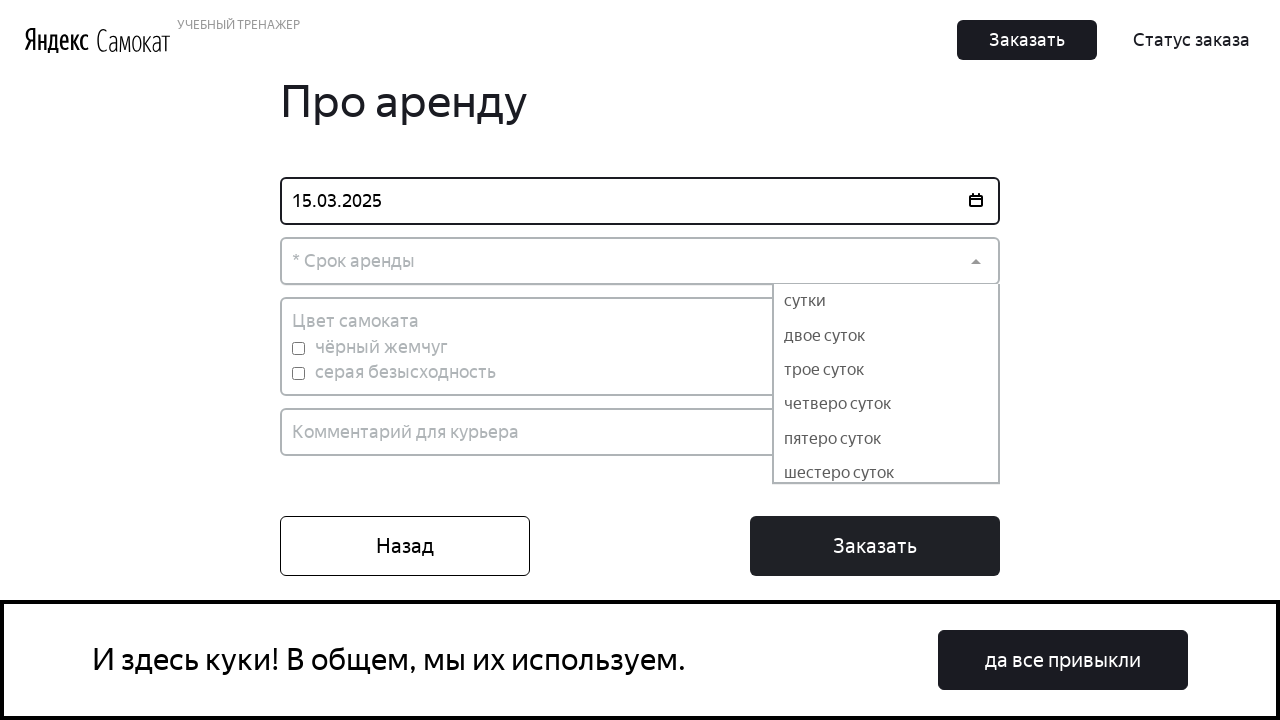

Selected '4 days' rental period option at (886, 405) on xpath=//div[text() = 'четверо суток']
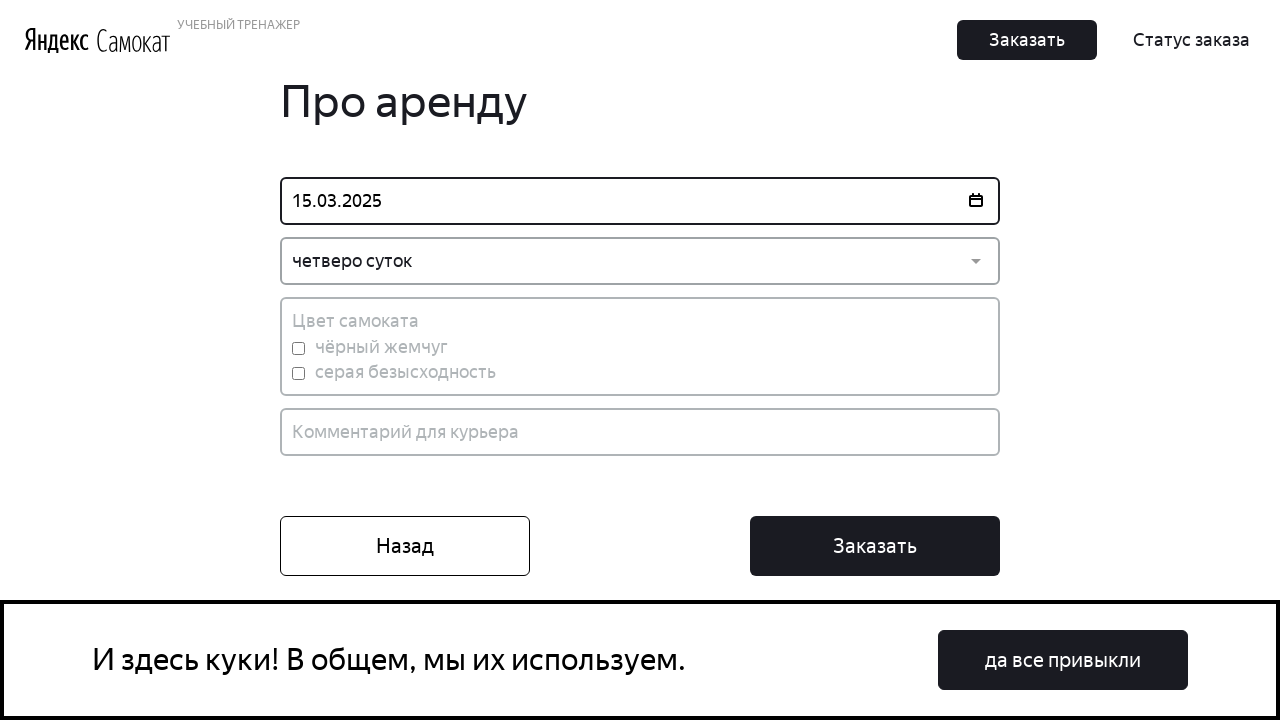

Selected black scooter color at (298, 348) on #black
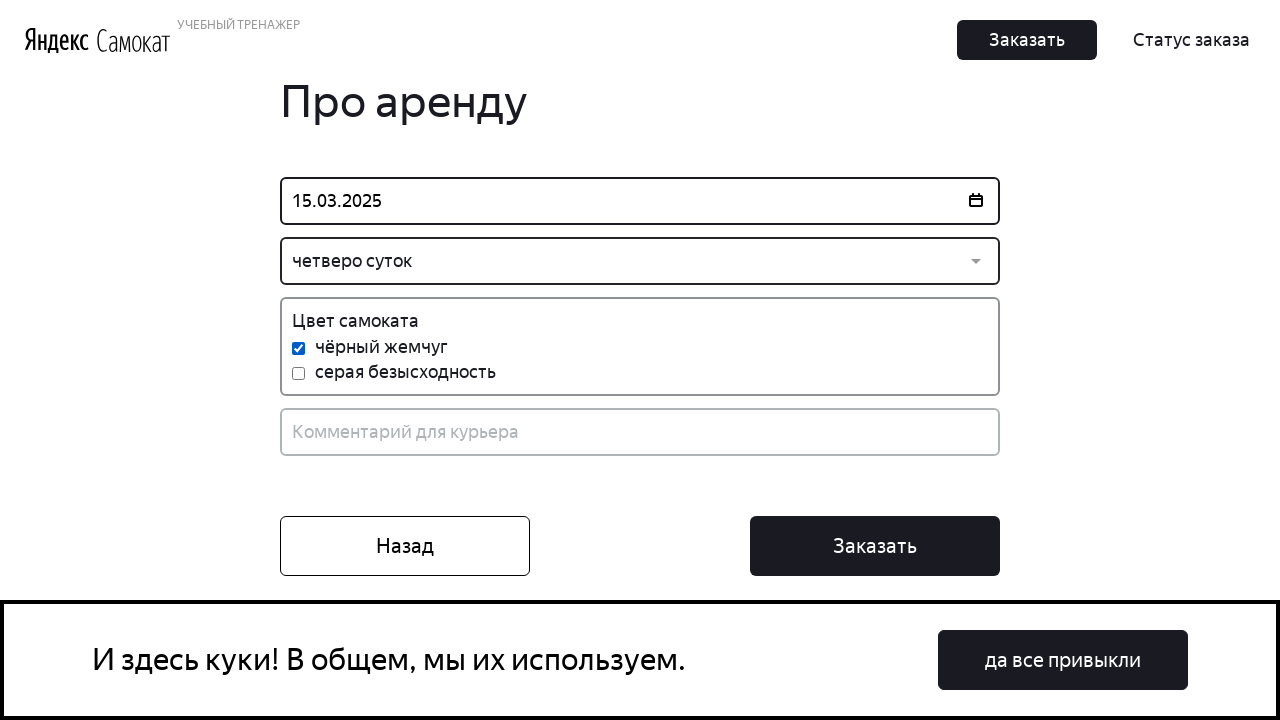

Filled courier comment field on [placeholder='Комментарий для курьера']
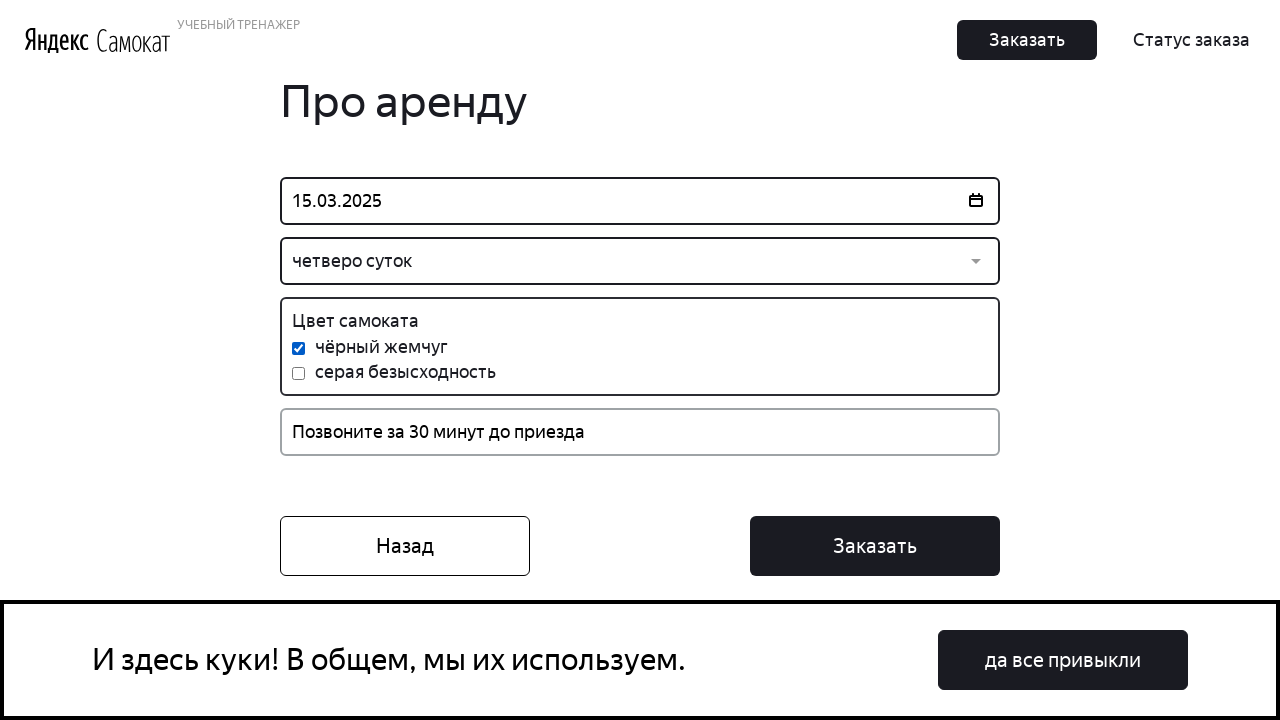

Clicked order submission button at (875, 546) on xpath=//div[@class = 'Order_Buttons__1xGrp']/button[2]
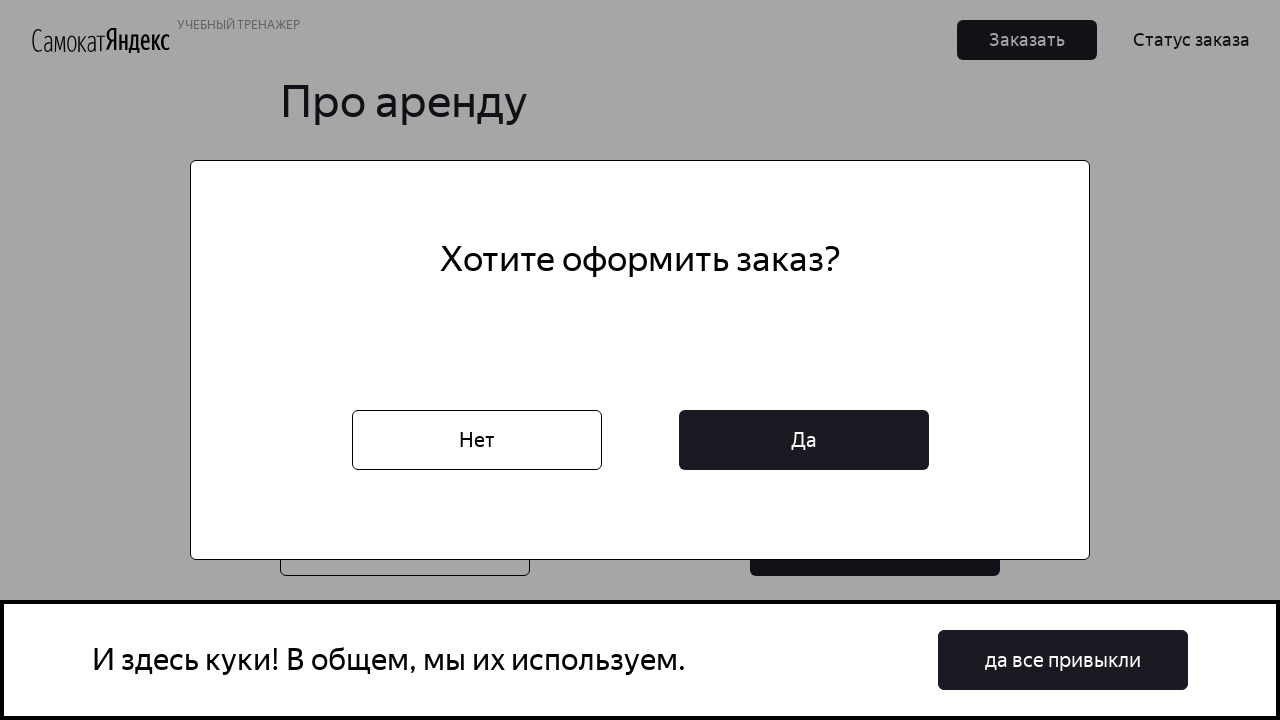

Clicked 'Да' (Yes) to confirm order at (804, 440) on xpath=//div[@class = 'Order_Buttons__1xGrp']/button[text() = 'Да']
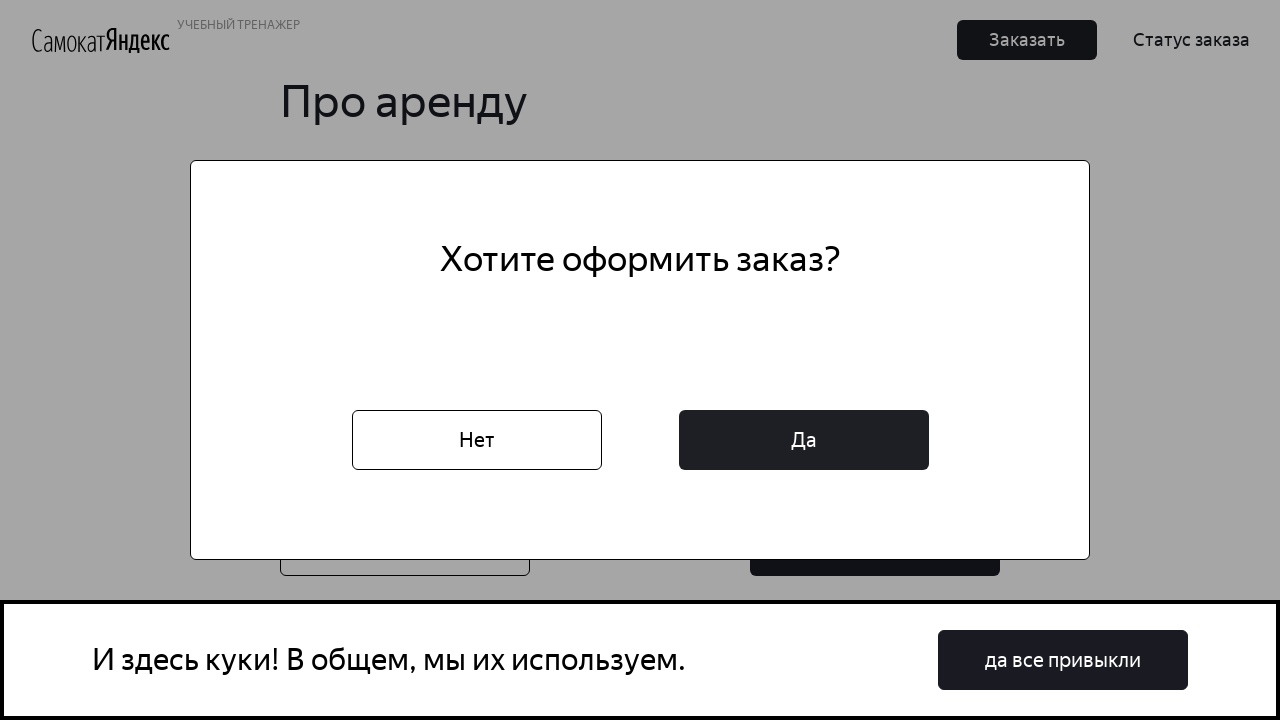

Order success confirmation modal appeared
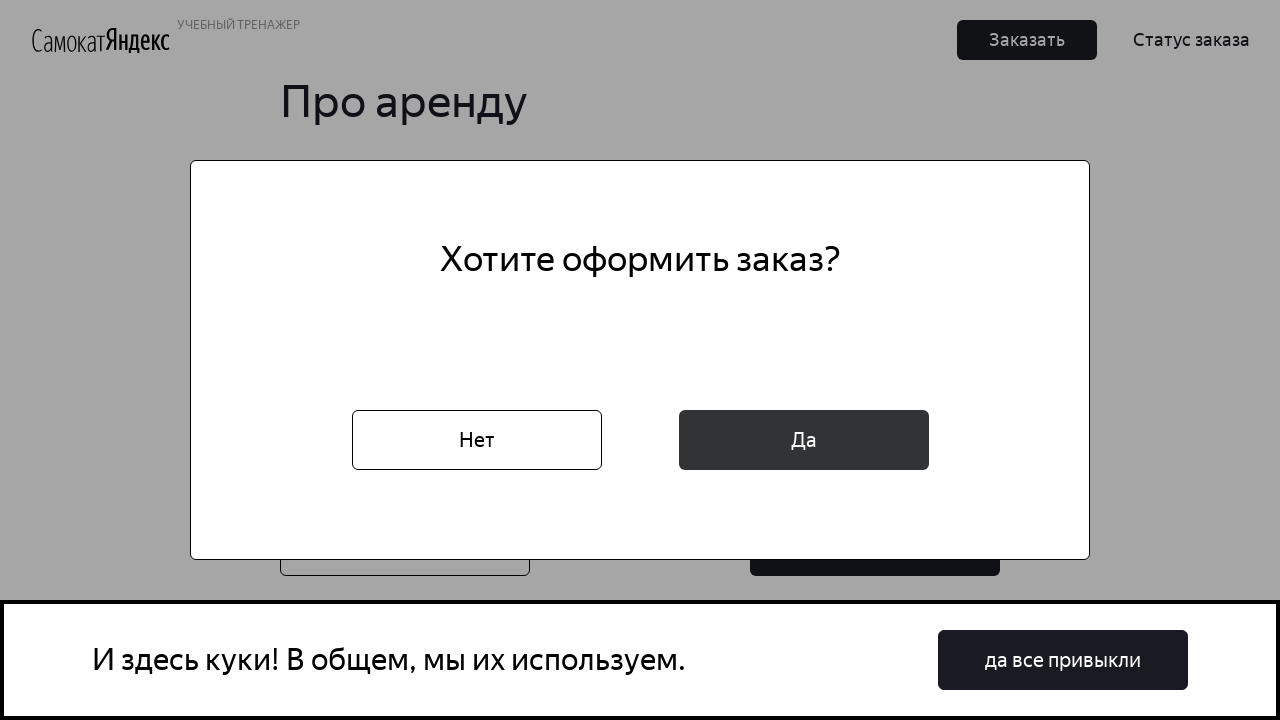

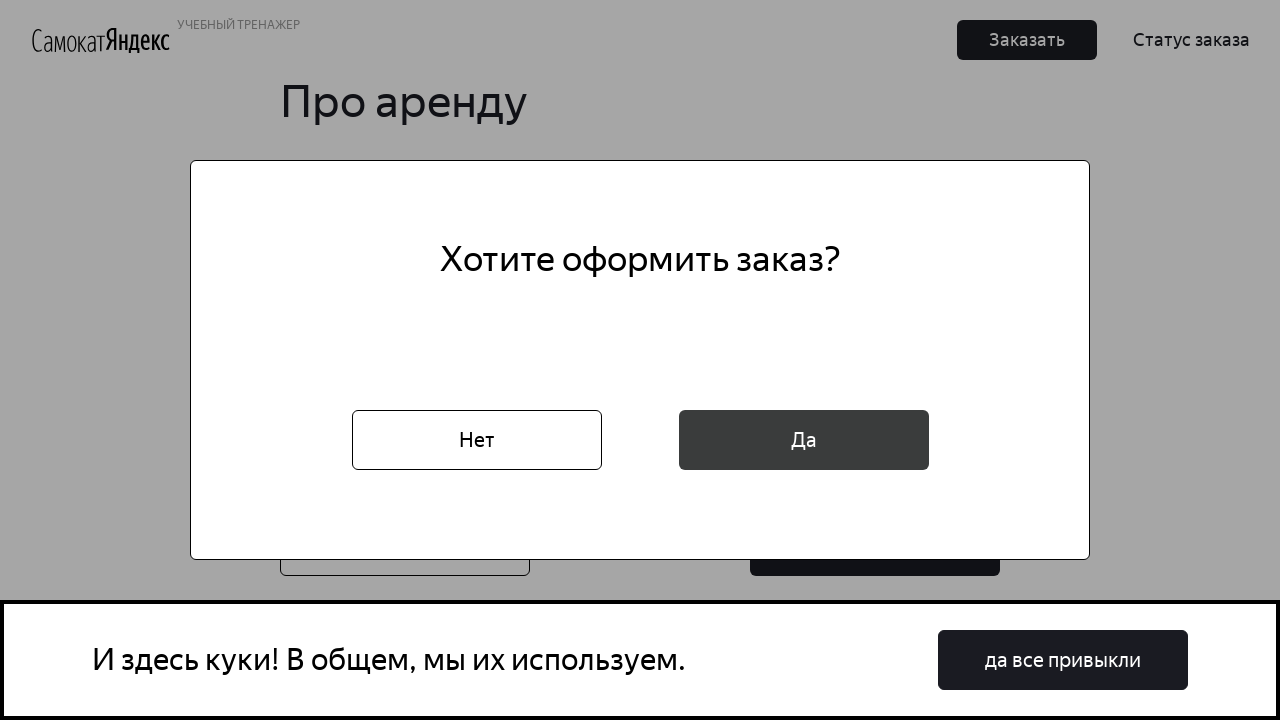